Navigates to the Leaftaps application main control page and maximizes the browser window

Starting URL: http://leaftaps.com/opentaps/control/main

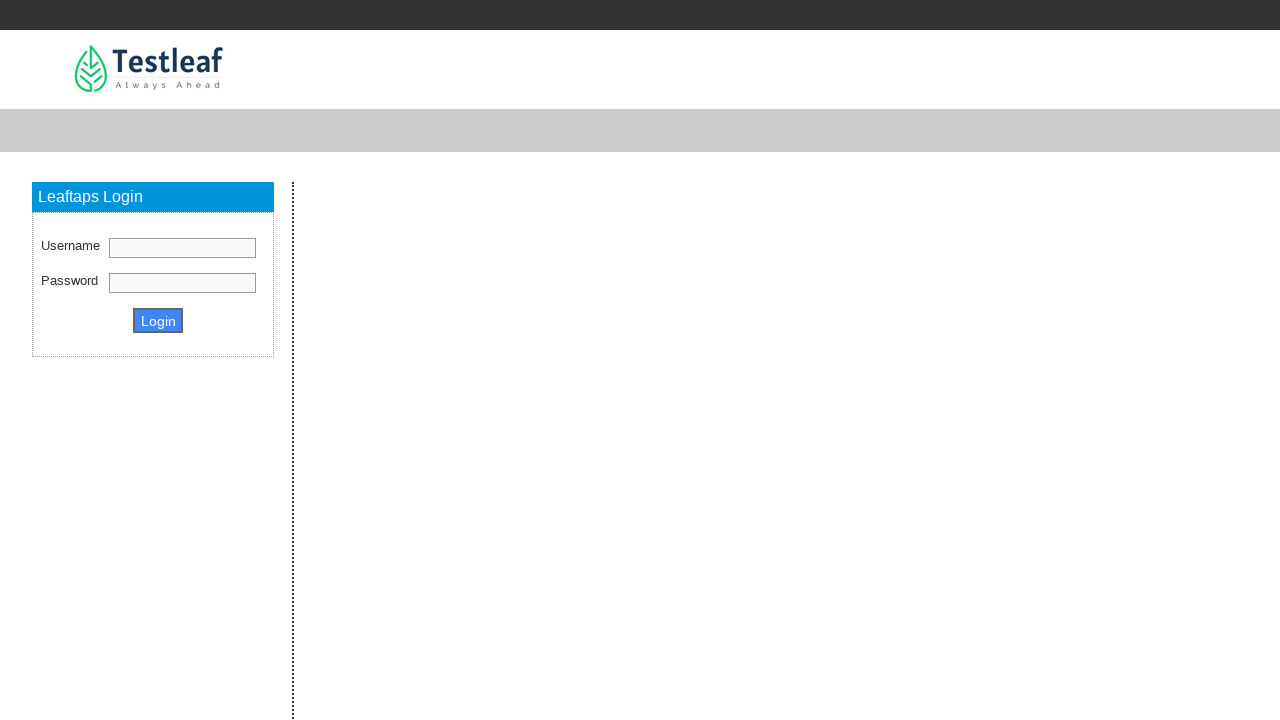

Navigated to Leaftaps application main control page at http://leaftaps.com/opentaps/control/main
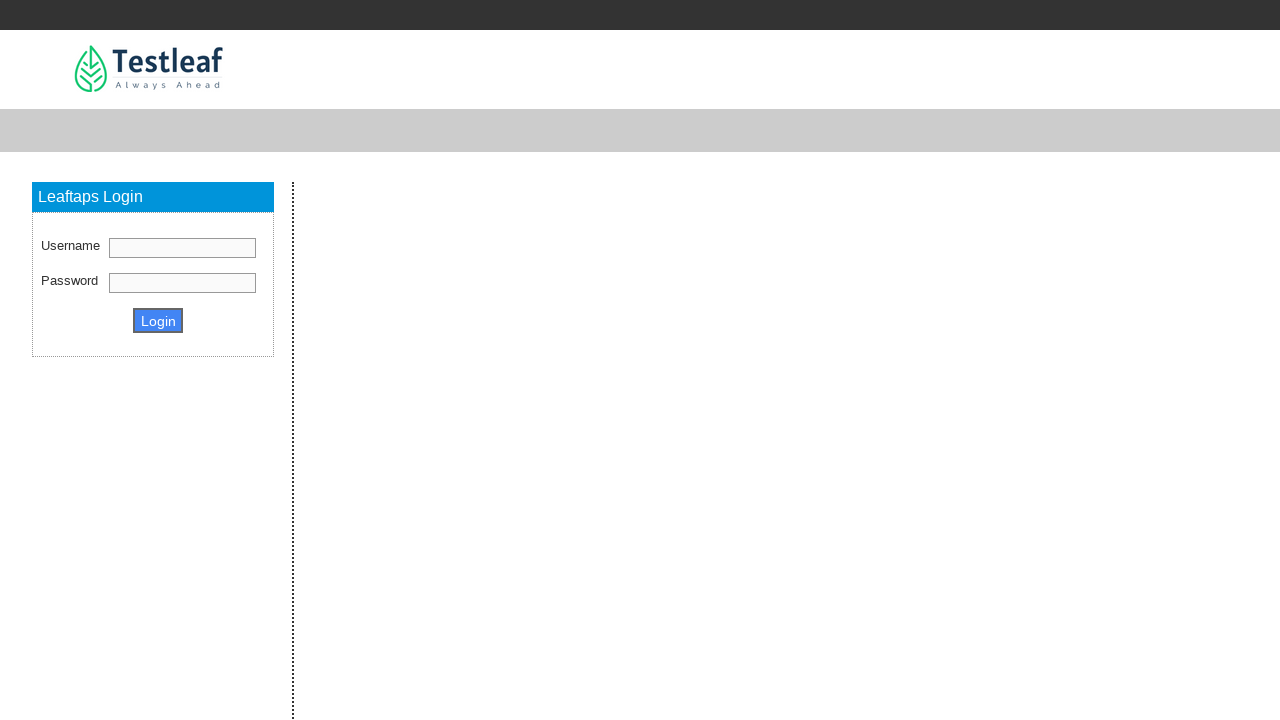

Maximized browser window
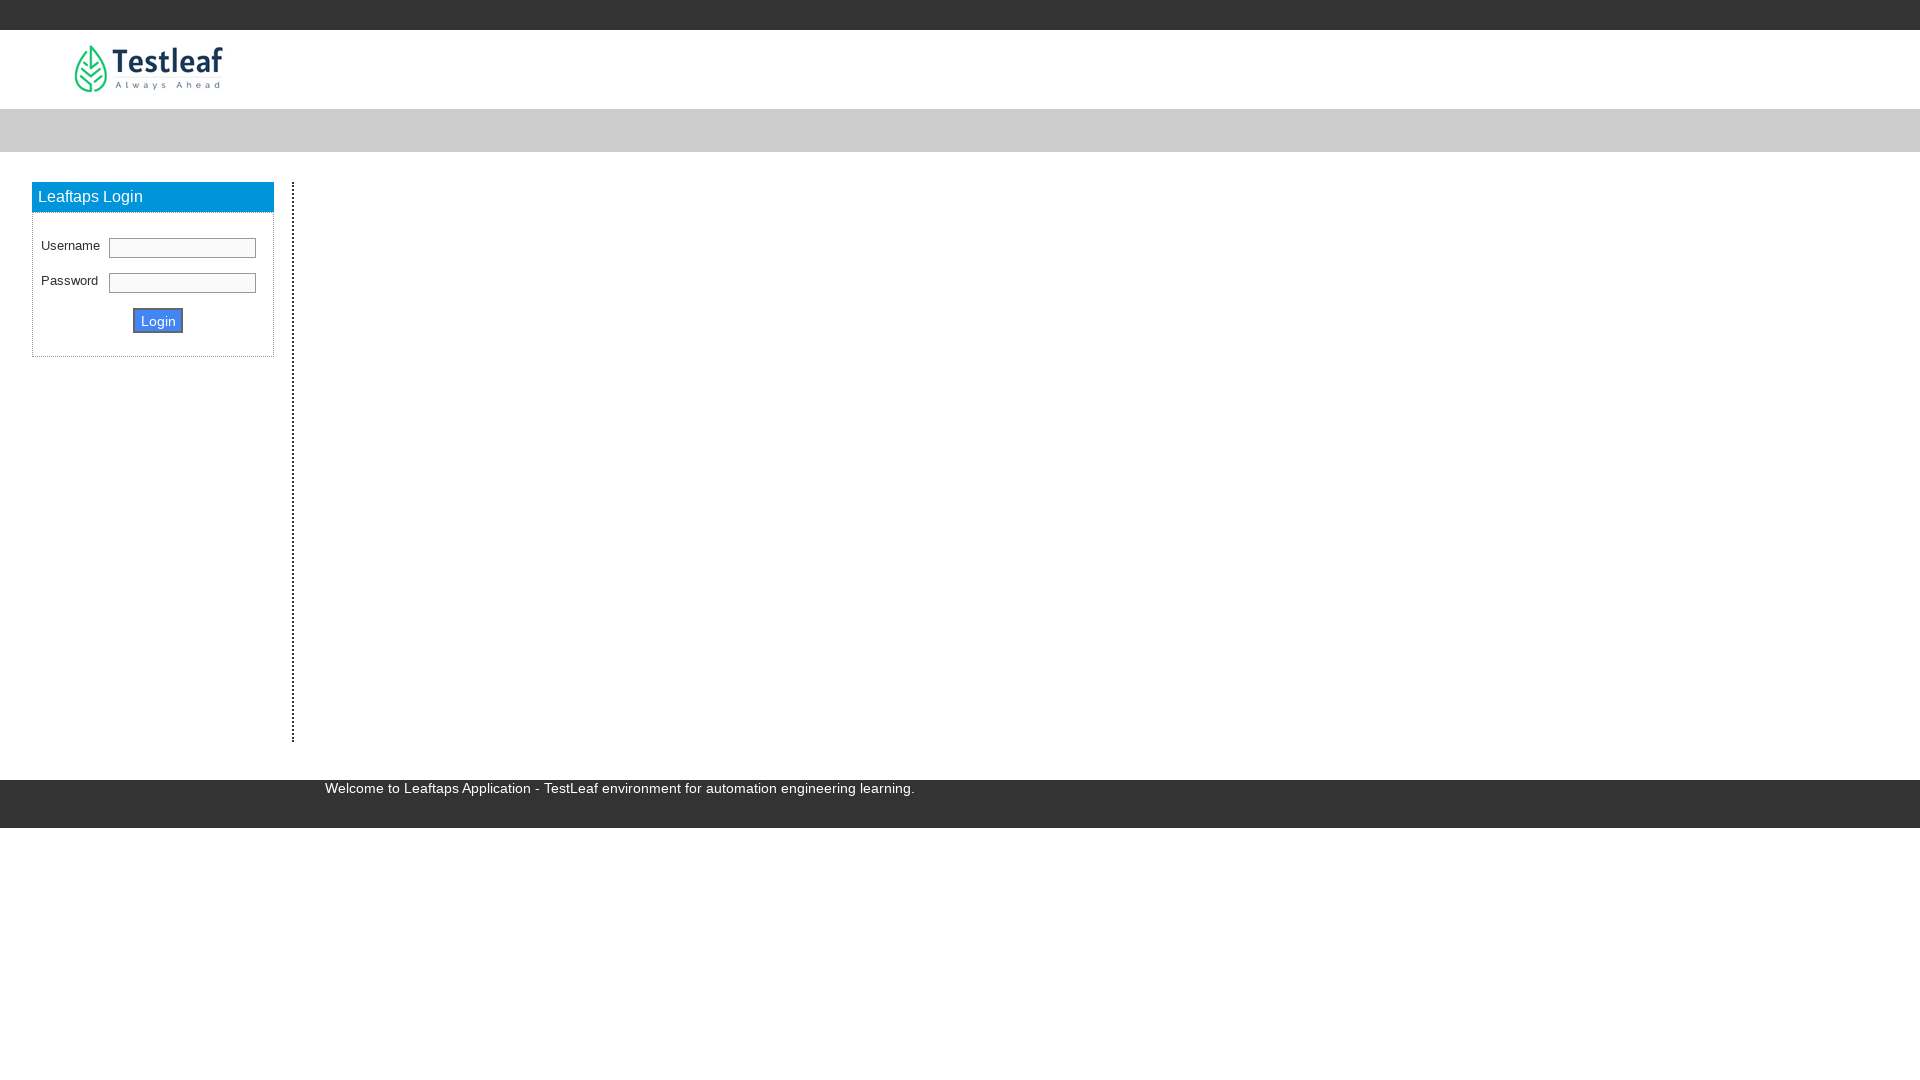

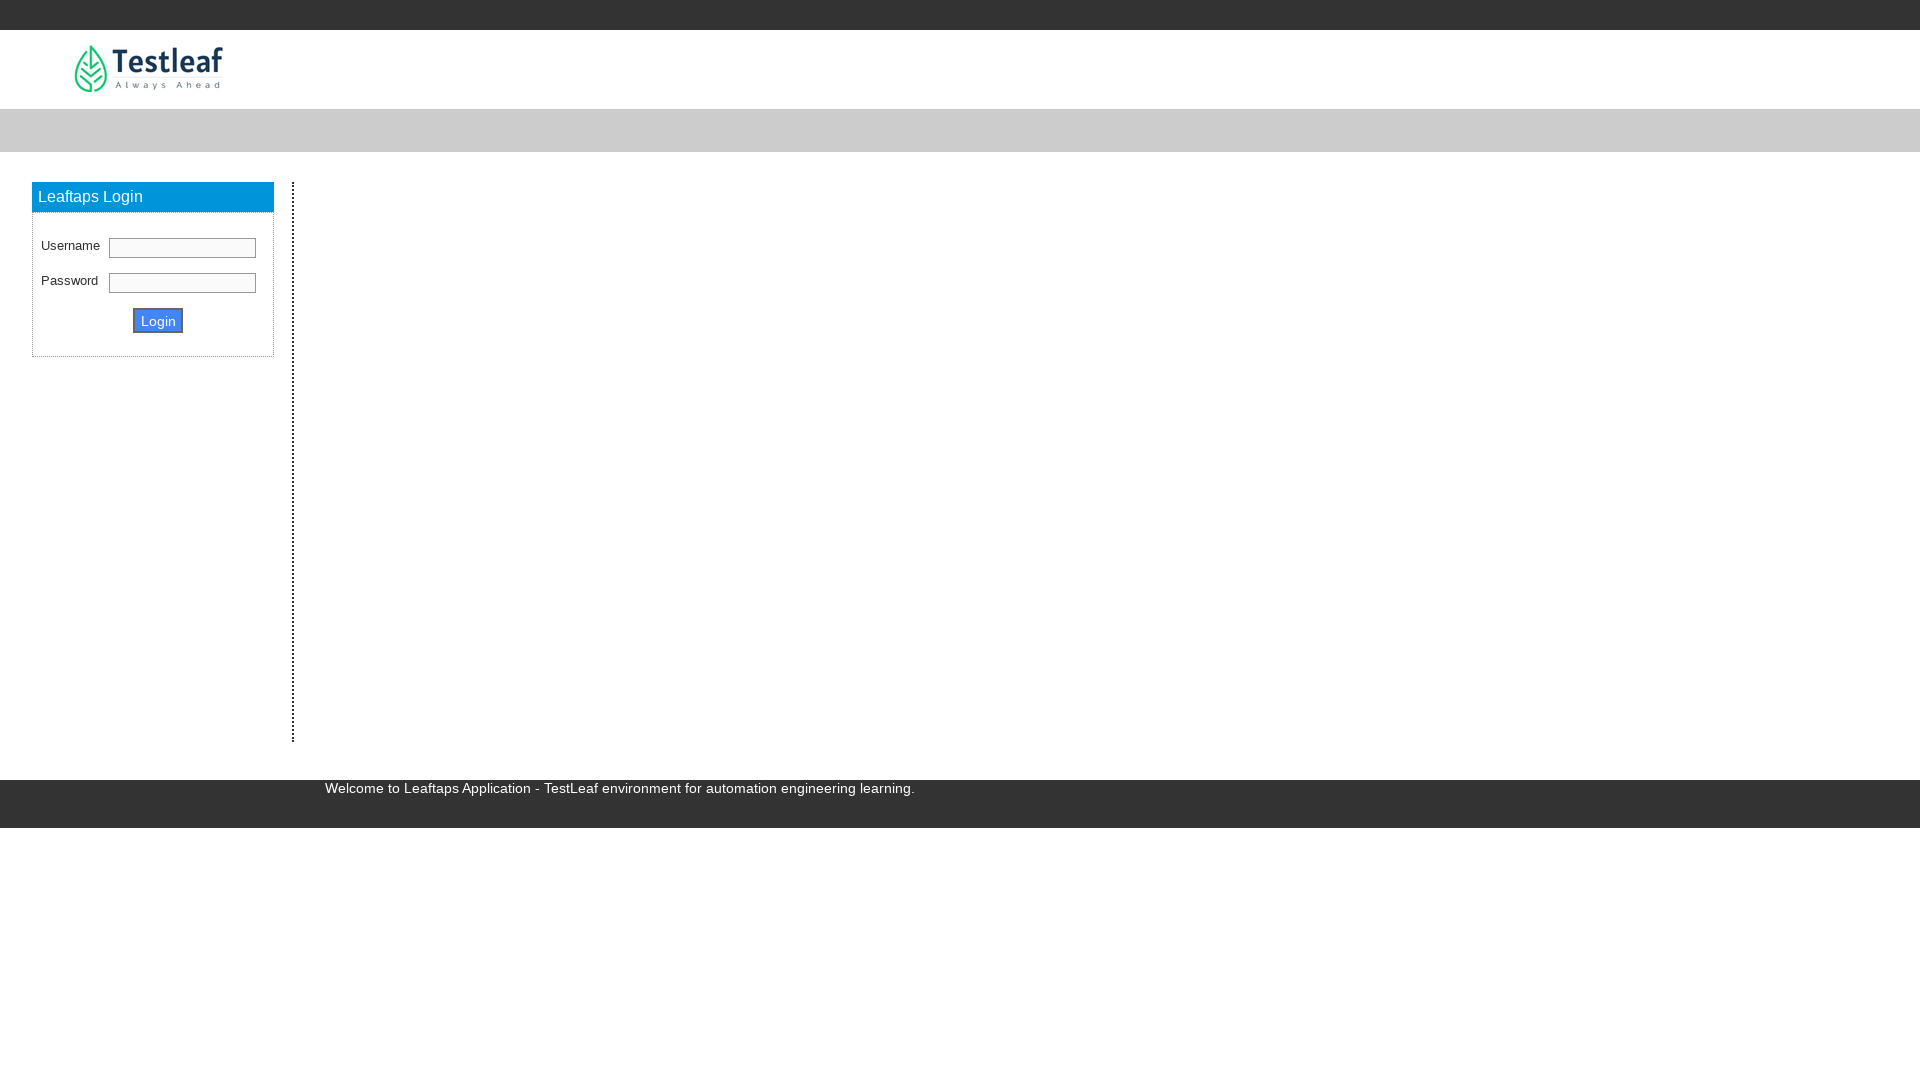